Tests that images load correctly on a page by waiting for a specific image with alt text "award" to appear

Starting URL: https://bonigarcia.dev/selenium-webdriver-java/loading-images.html

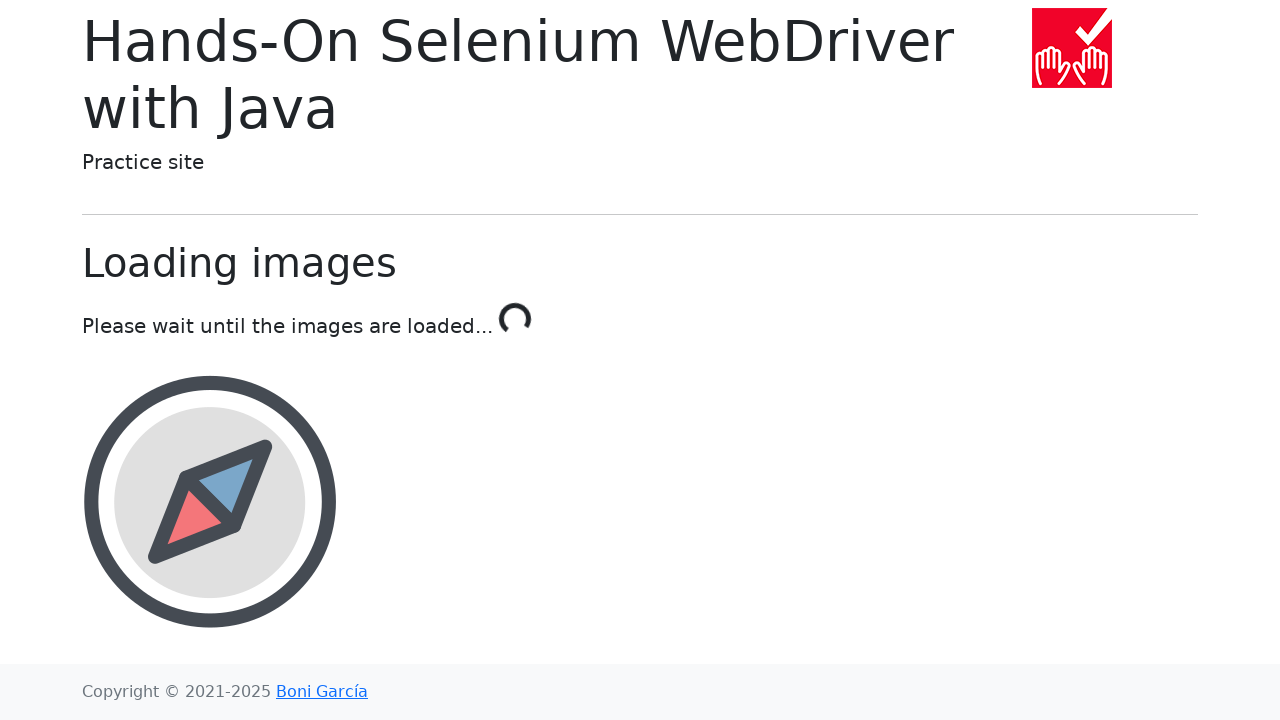

Navigated to loading images test page
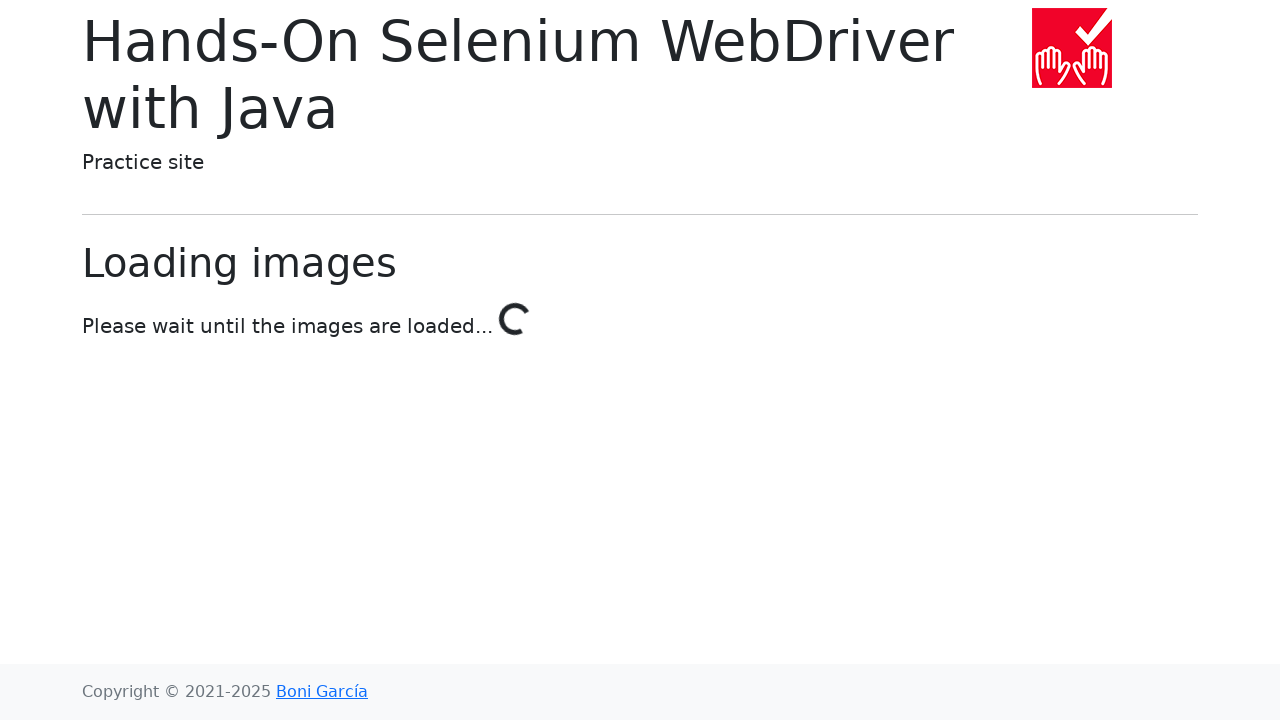

Award image with alt text 'award' loaded successfully
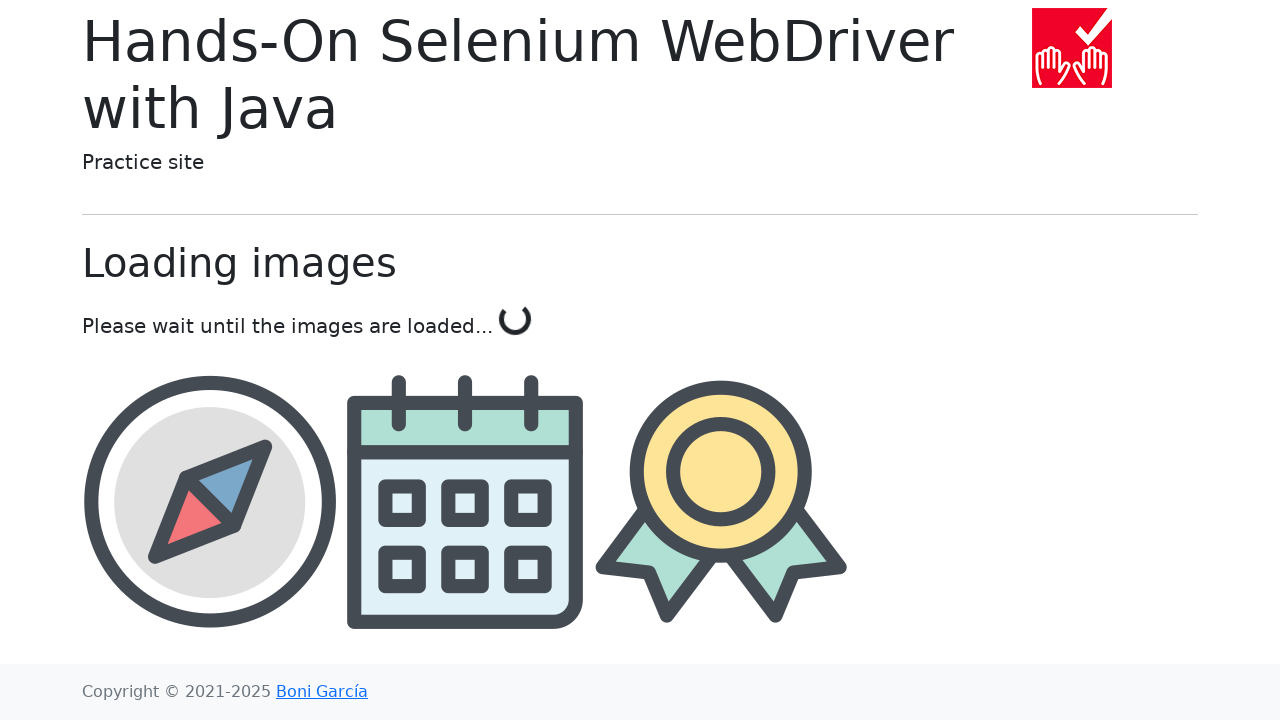

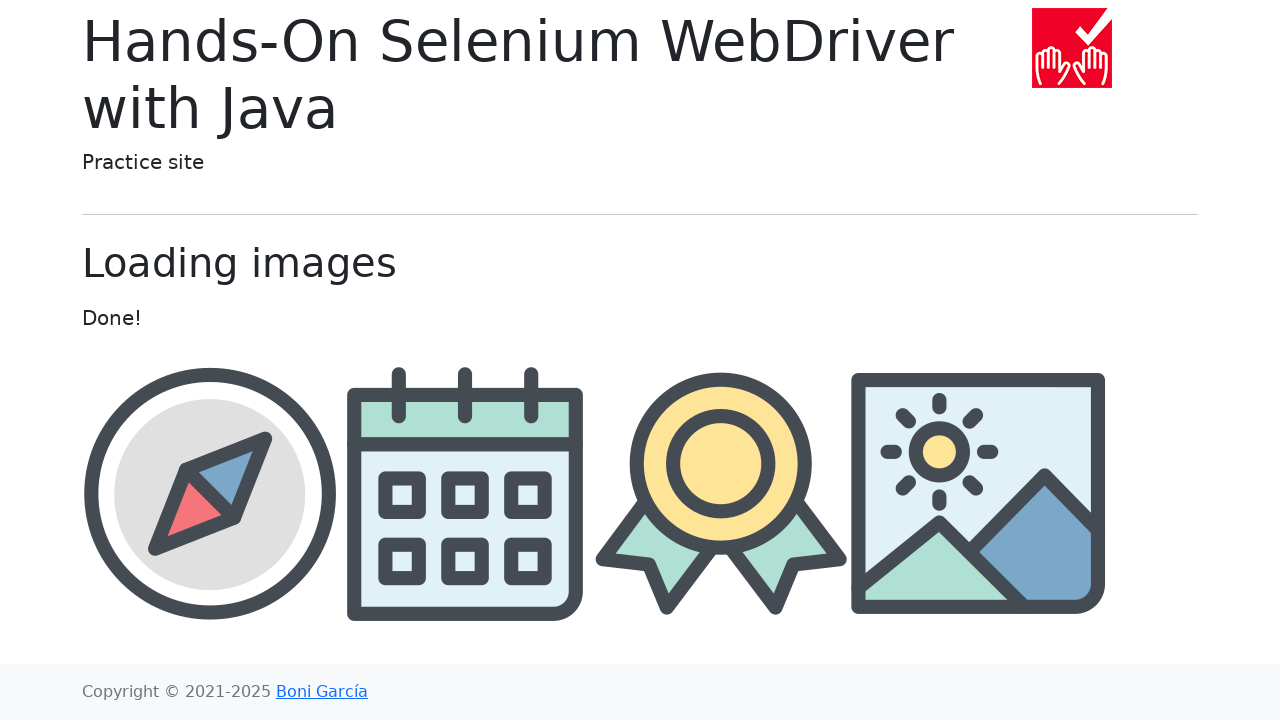